Tests the search functionality by entering a query and clicking the search button to verify results are displayed

Starting URL: https://www.ifmg.edu.br/sabara

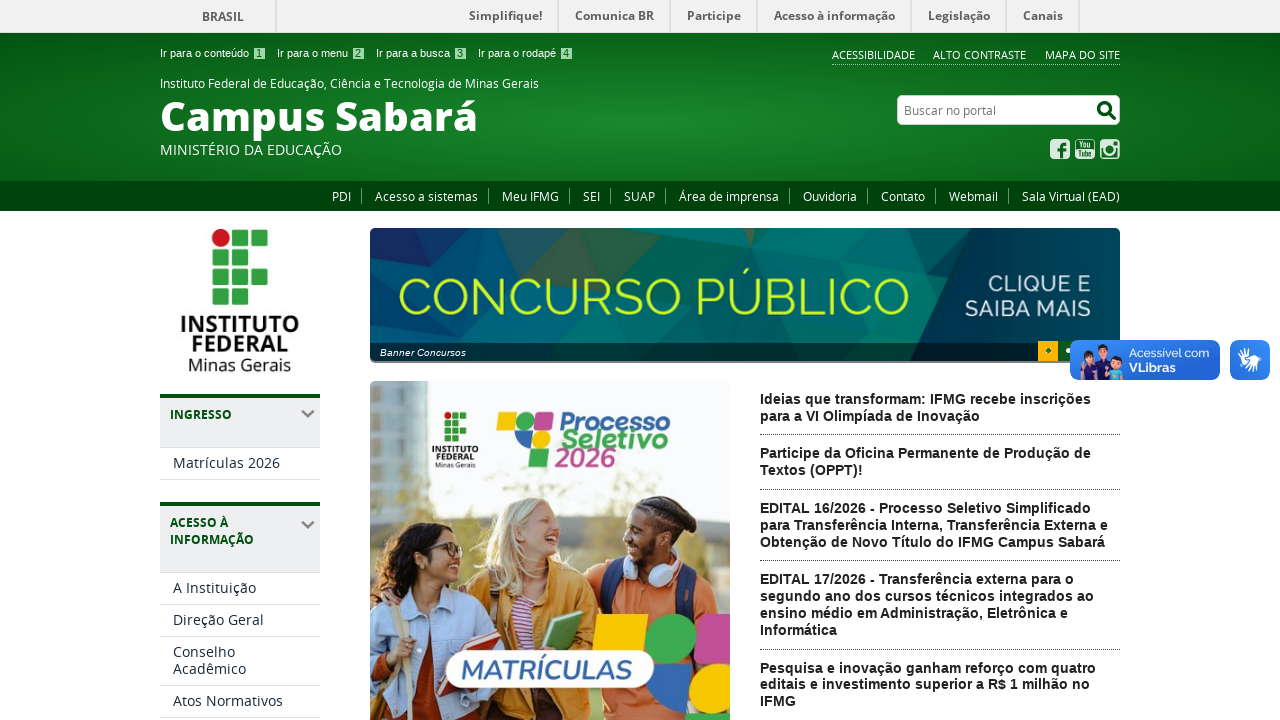

Filled search field with 'Nível Superior' on #nolivesearchGadget
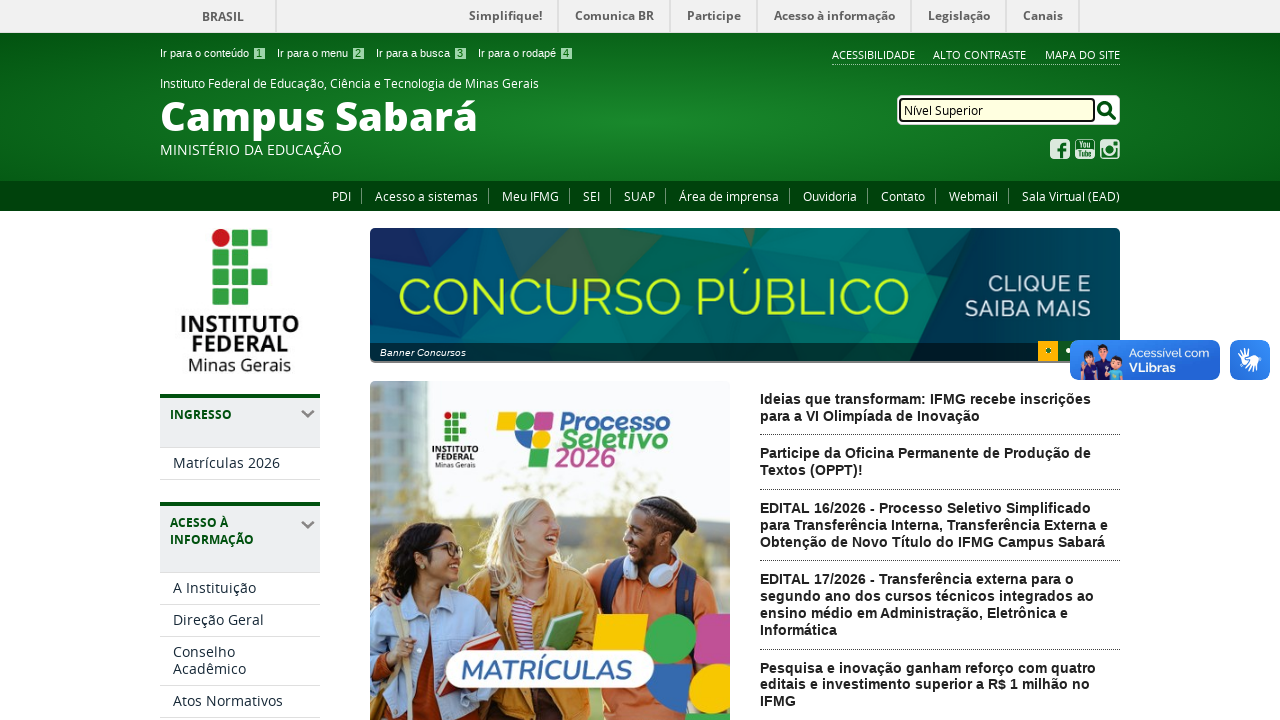

Clicked search button at (1107, 110) on .searchButton >> nth=0
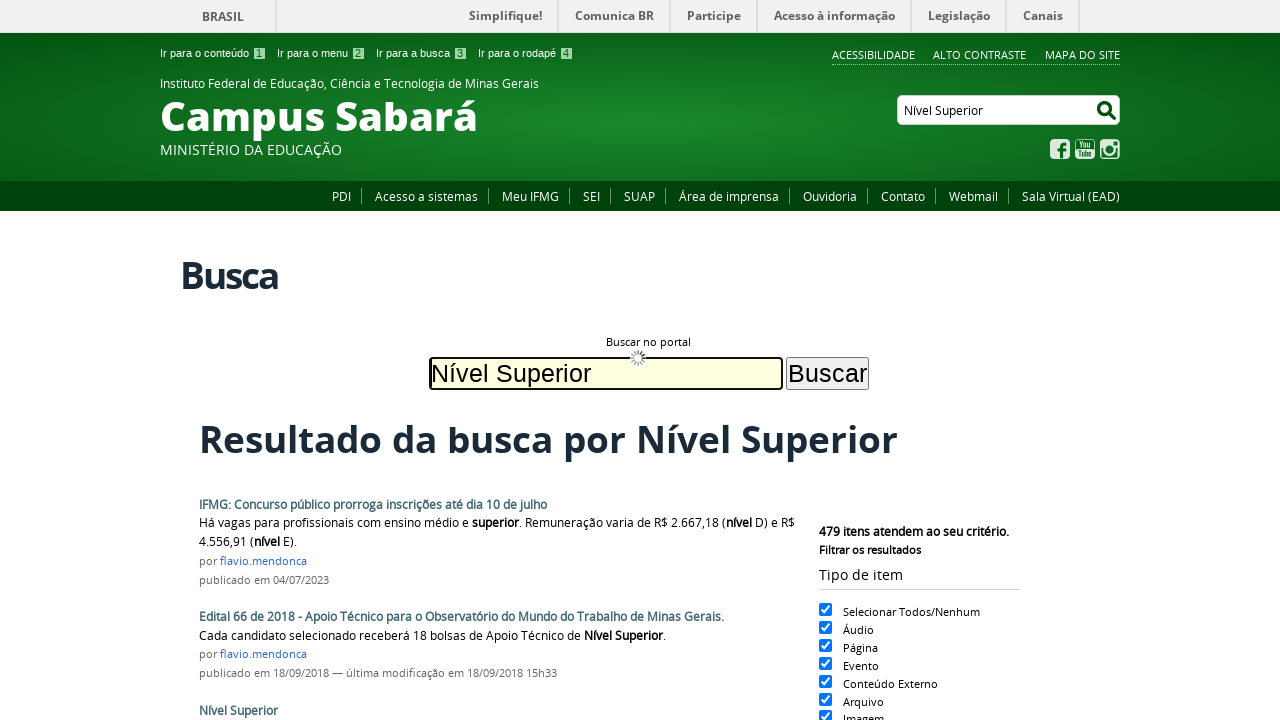

Search results page loaded (page title contains 'Busca')
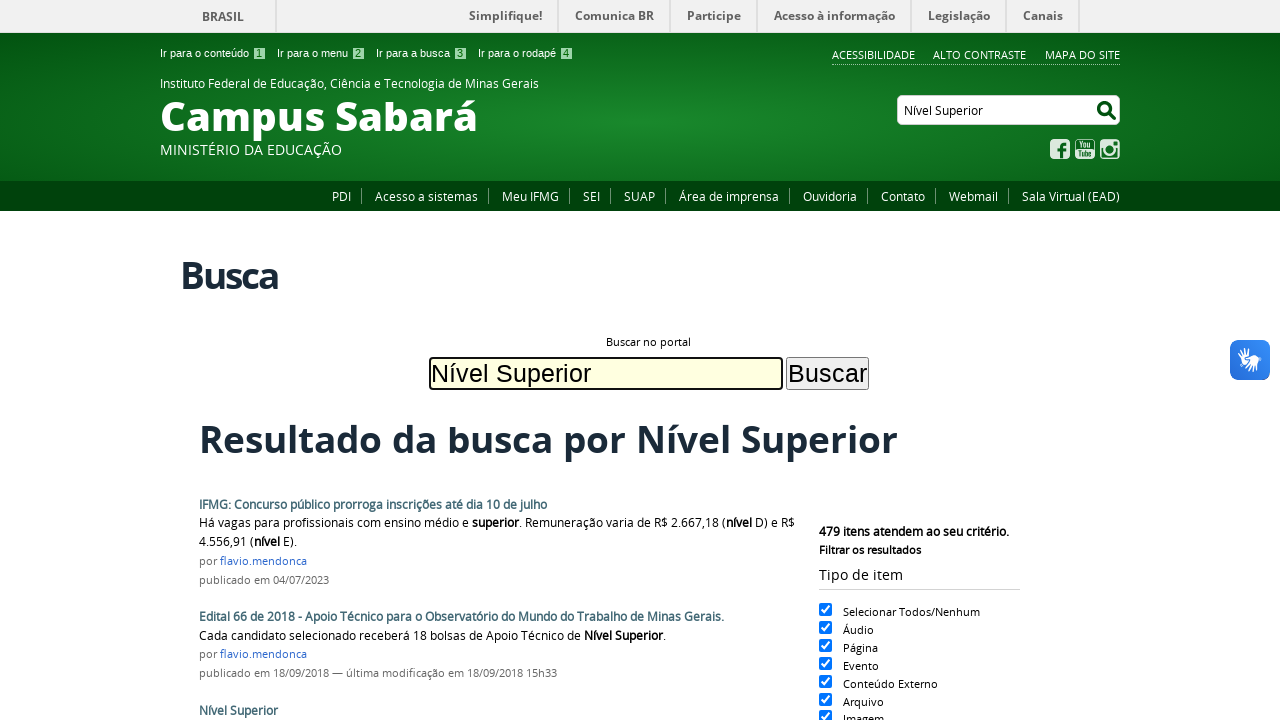

Located search results container
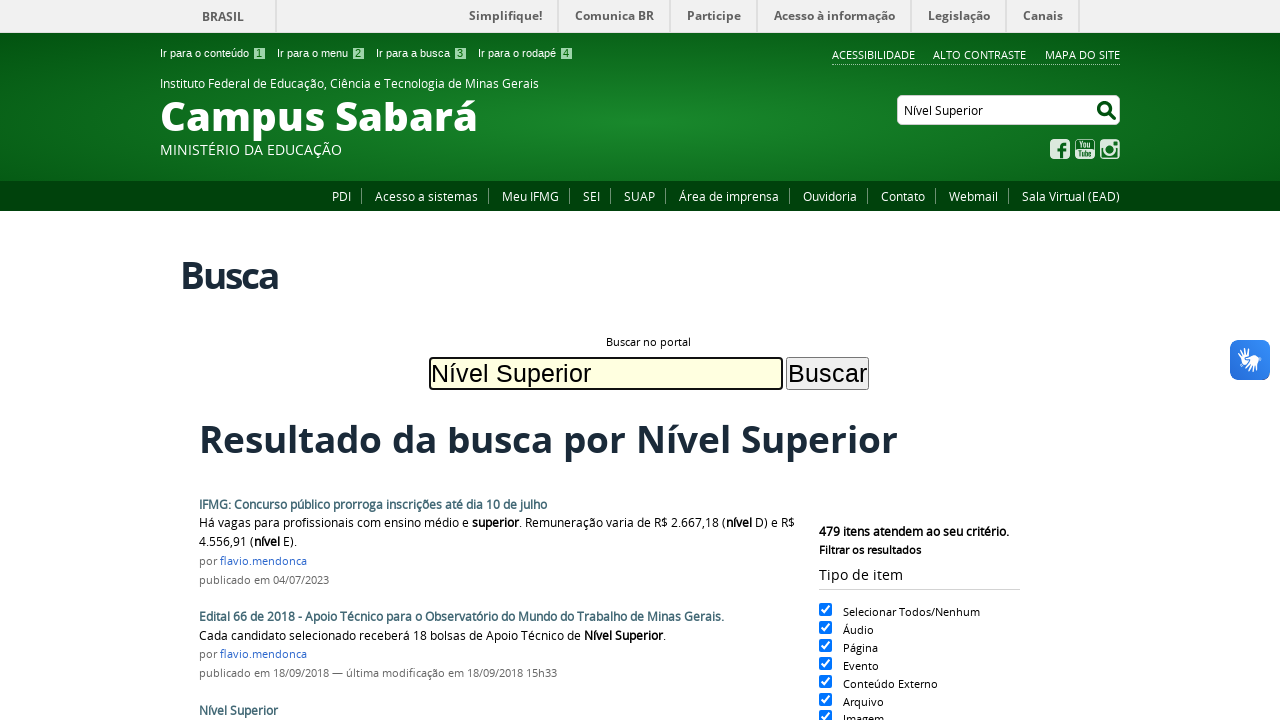

Verified page title contains 'Busca'
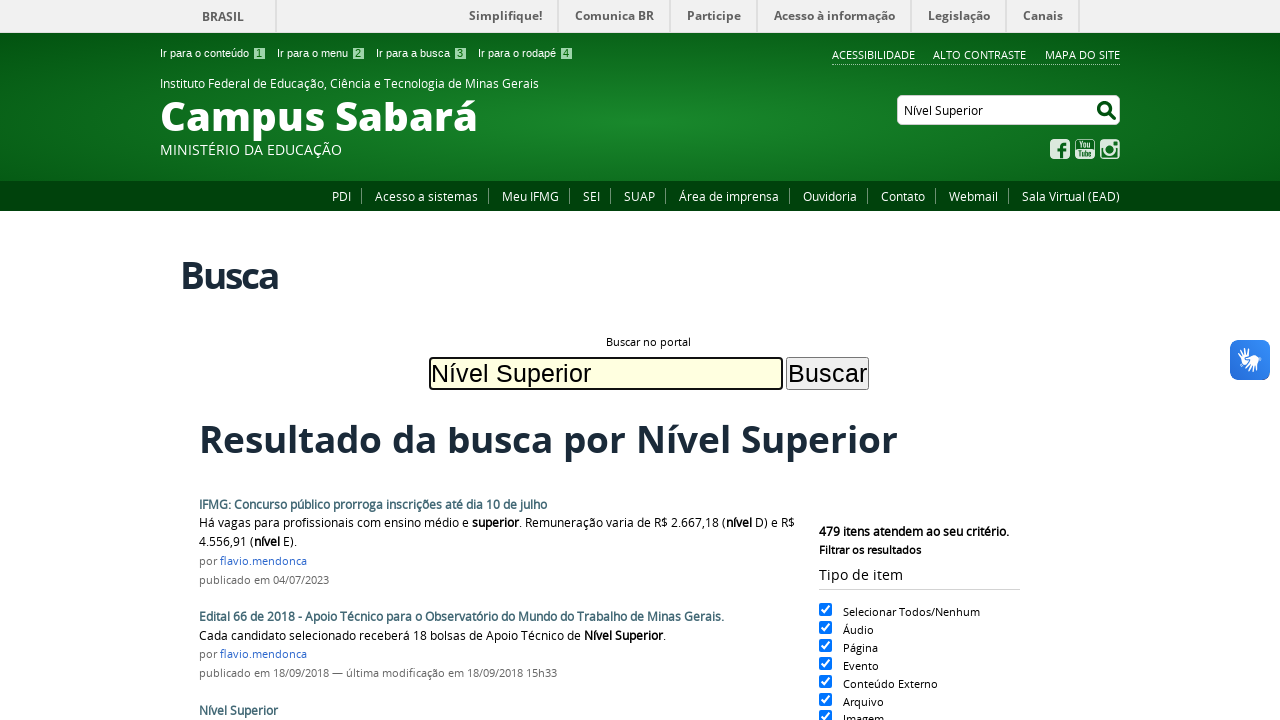

Verified search results are not empty
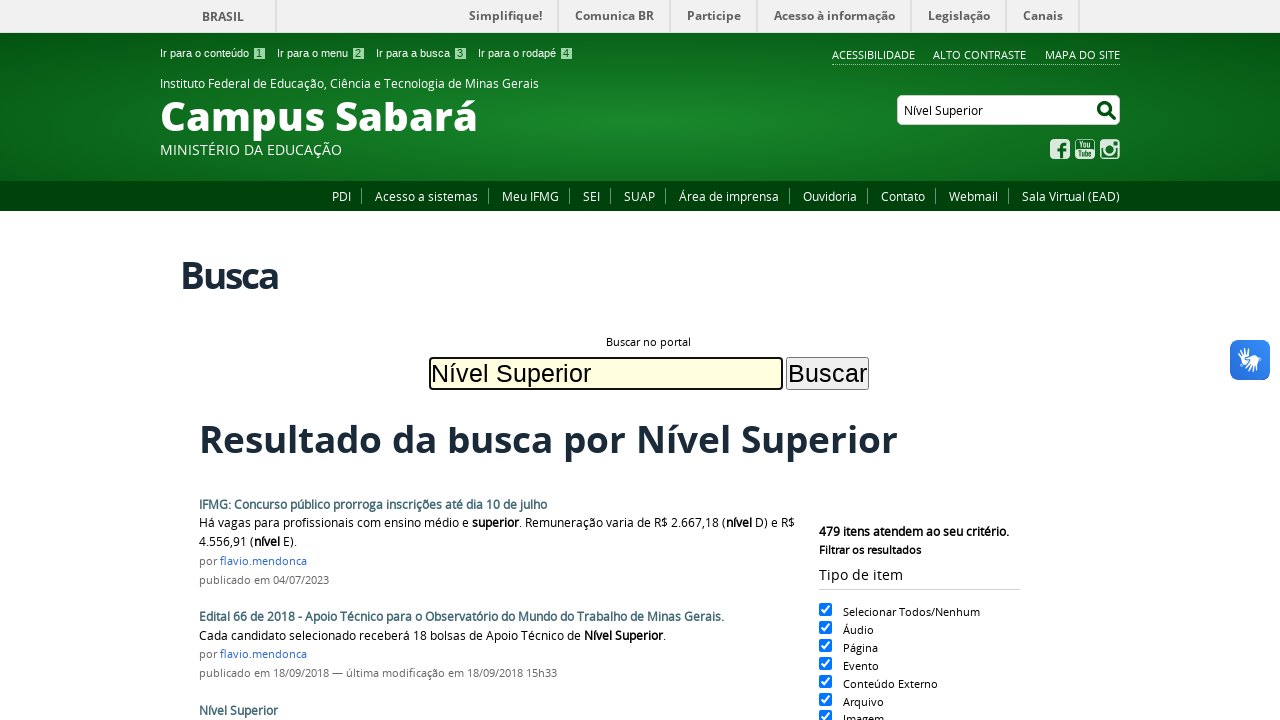

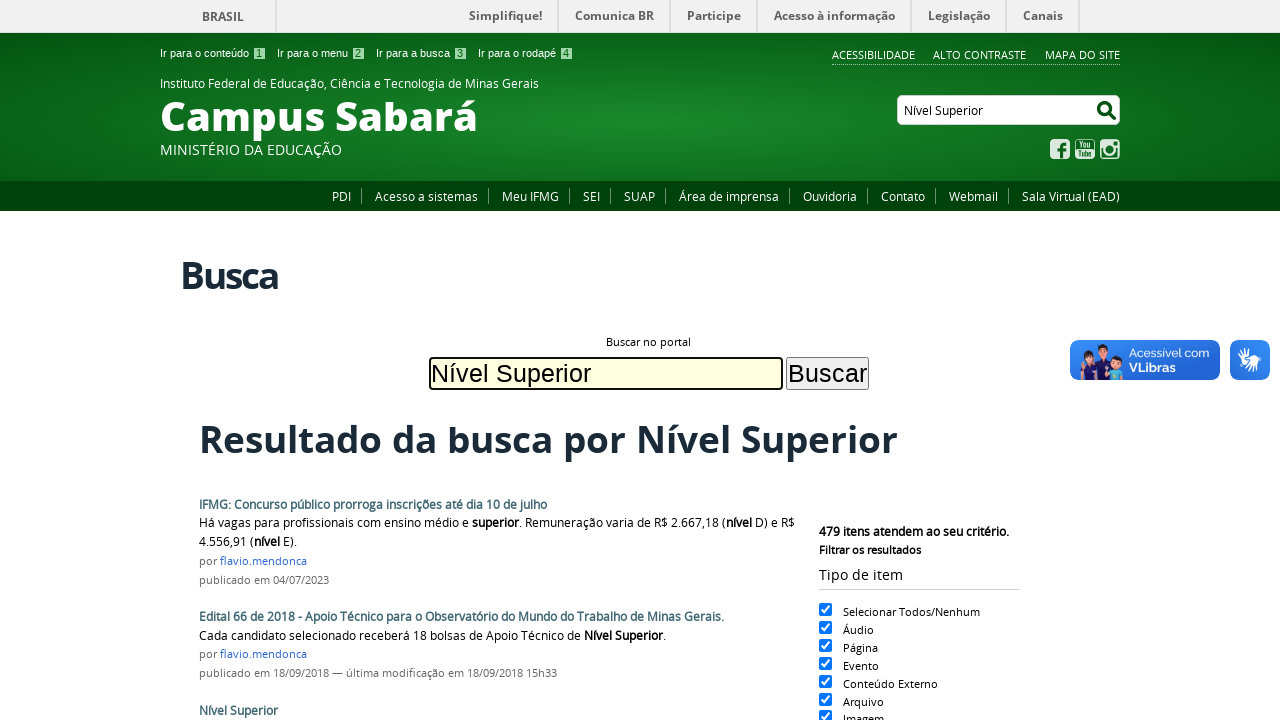